Tests the Menu widget by clicking menu items and hovering over submenus to reveal nested options

Starting URL: https://demoqa.com/widgets

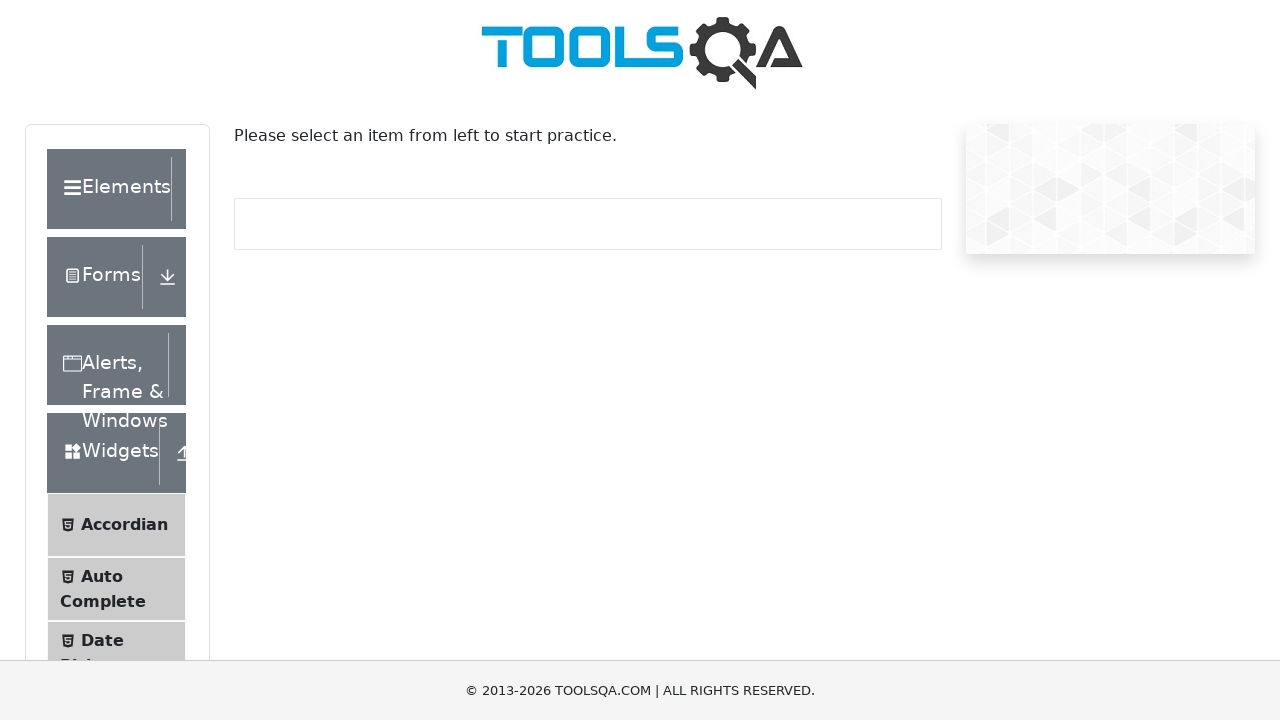

Clicked on Menu menu item at (105, 361) on xpath=//span[text()='Menu']
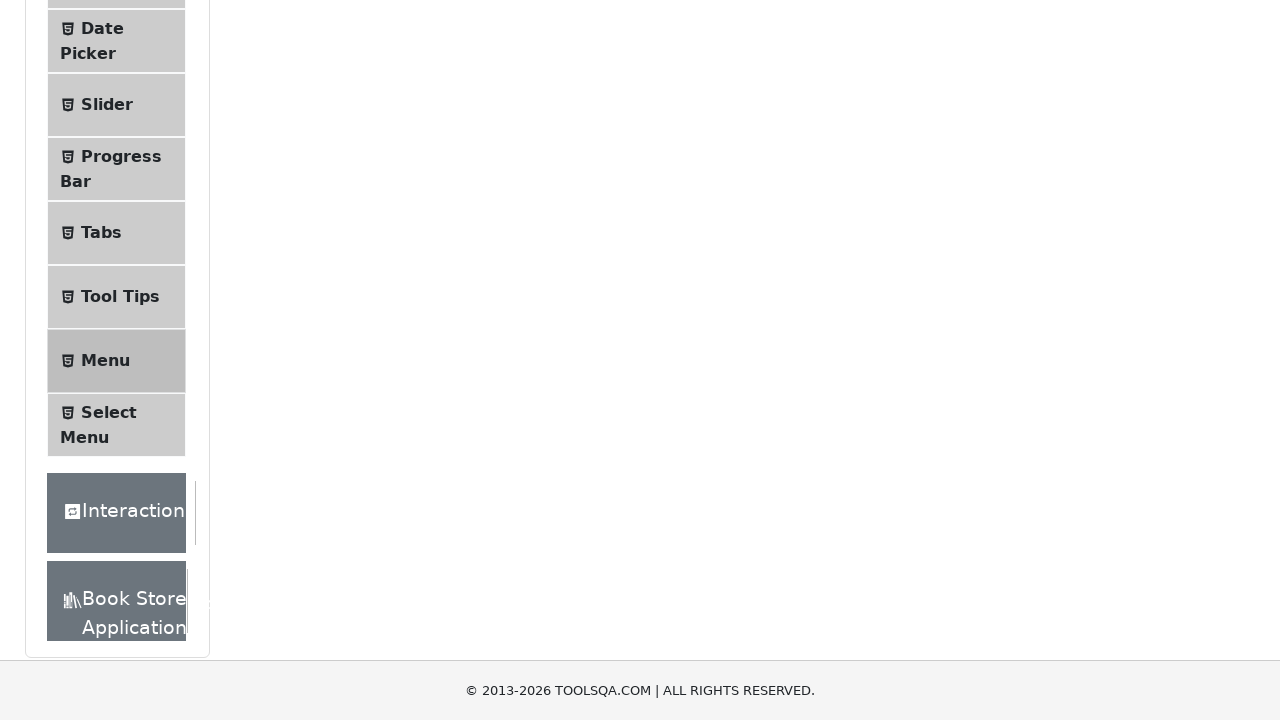

Clicked Main Item 1 at (334, 240) on xpath=//a[text()='Main Item 1']
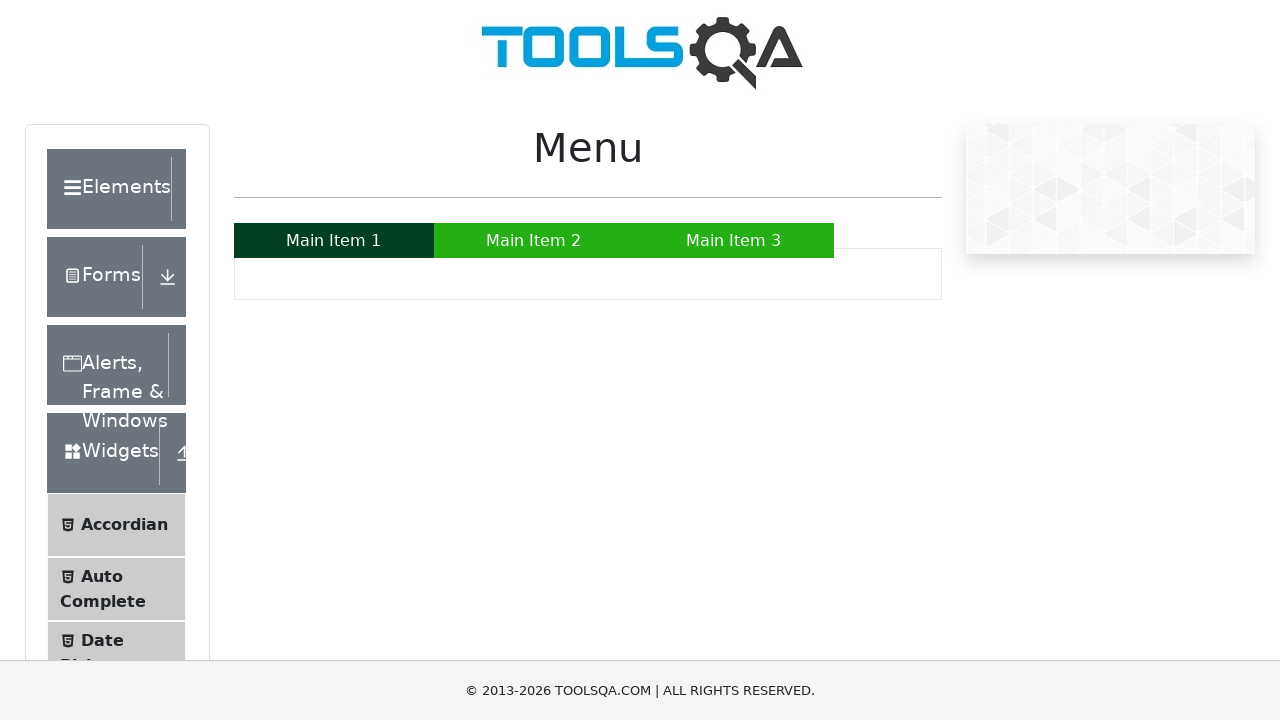

Hovered over Main Item 2 to reveal submenu at (534, 240) on xpath=//a[text()='Main Item 2']
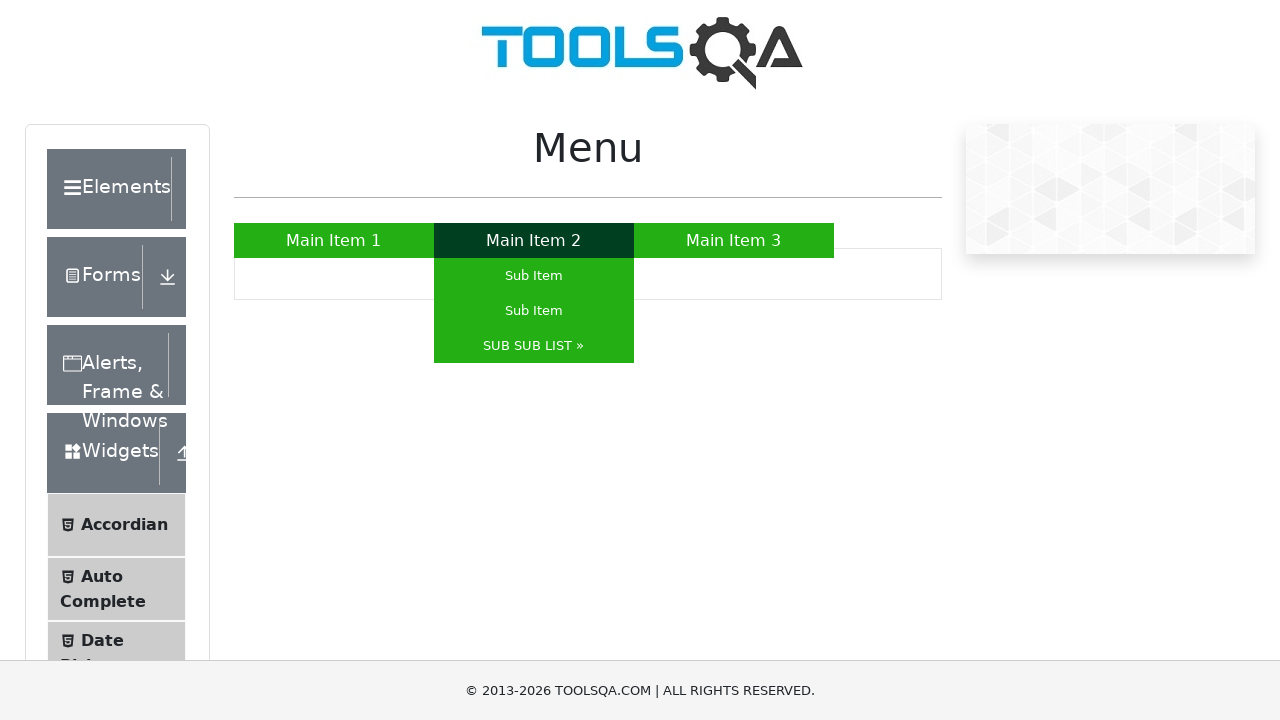

Hovered over SUB SUB LIST to reveal nested submenu at (534, 346) on xpath=//a[text()='SUB SUB LIST »']
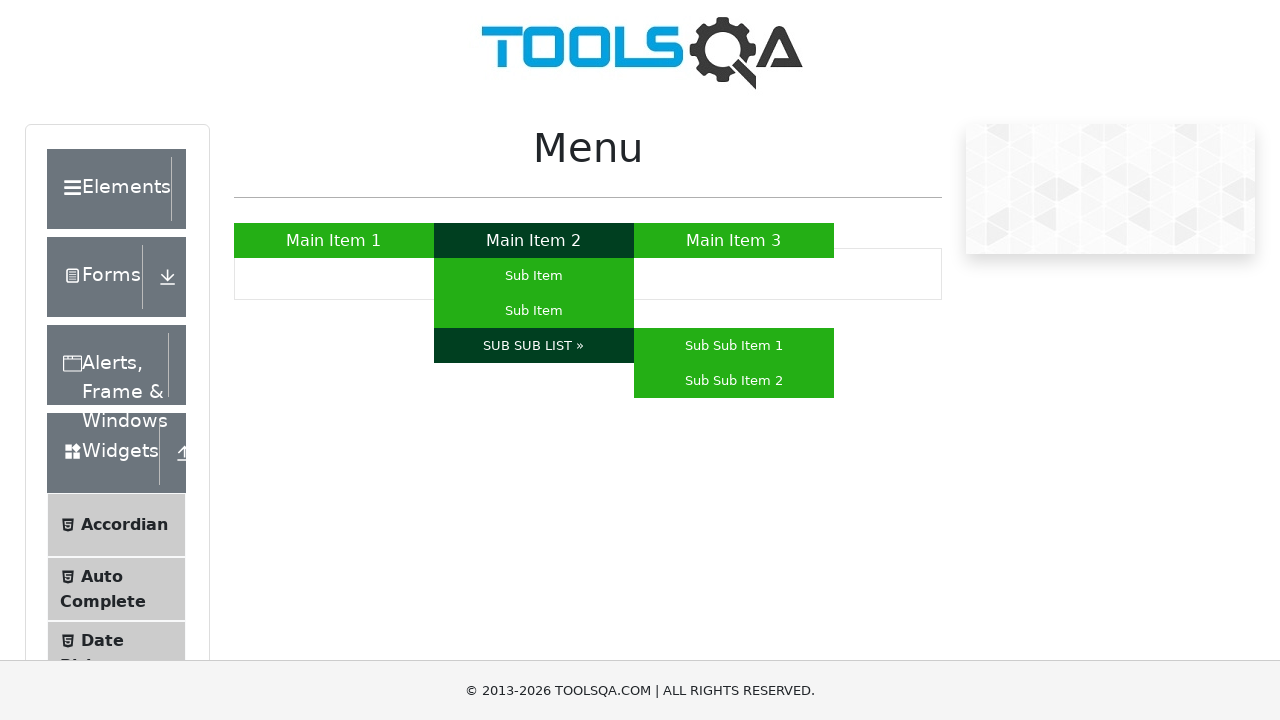

Clicked Sub Sub Item 2 at (734, 380) on xpath=//a[text()='Sub Sub Item 2']
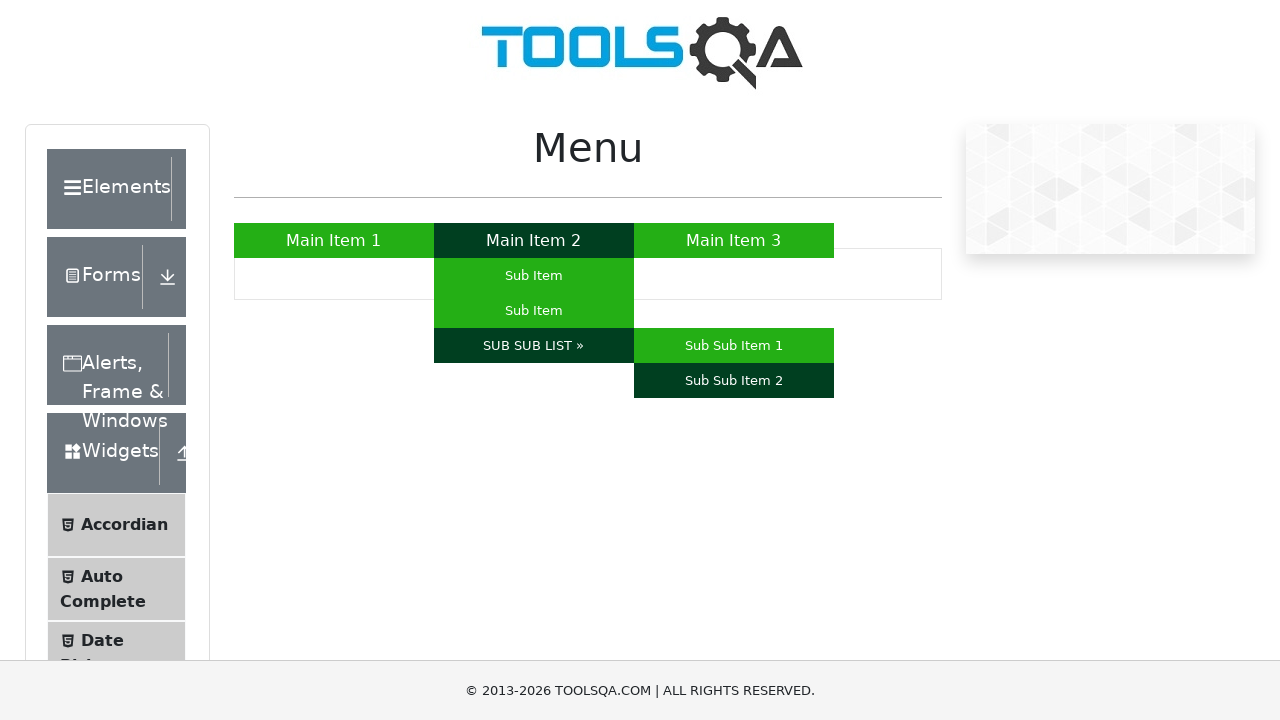

Clicked Main Item 3 at (734, 240) on xpath=//a[text()='Main Item 3']
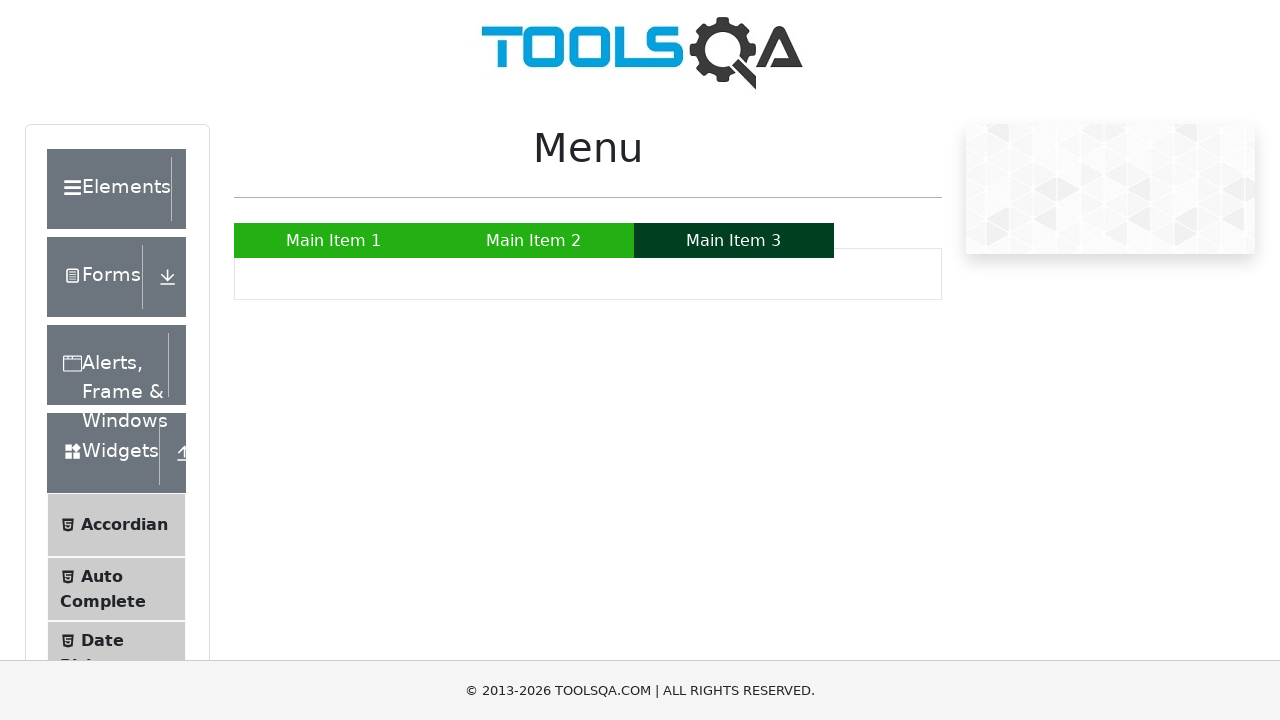

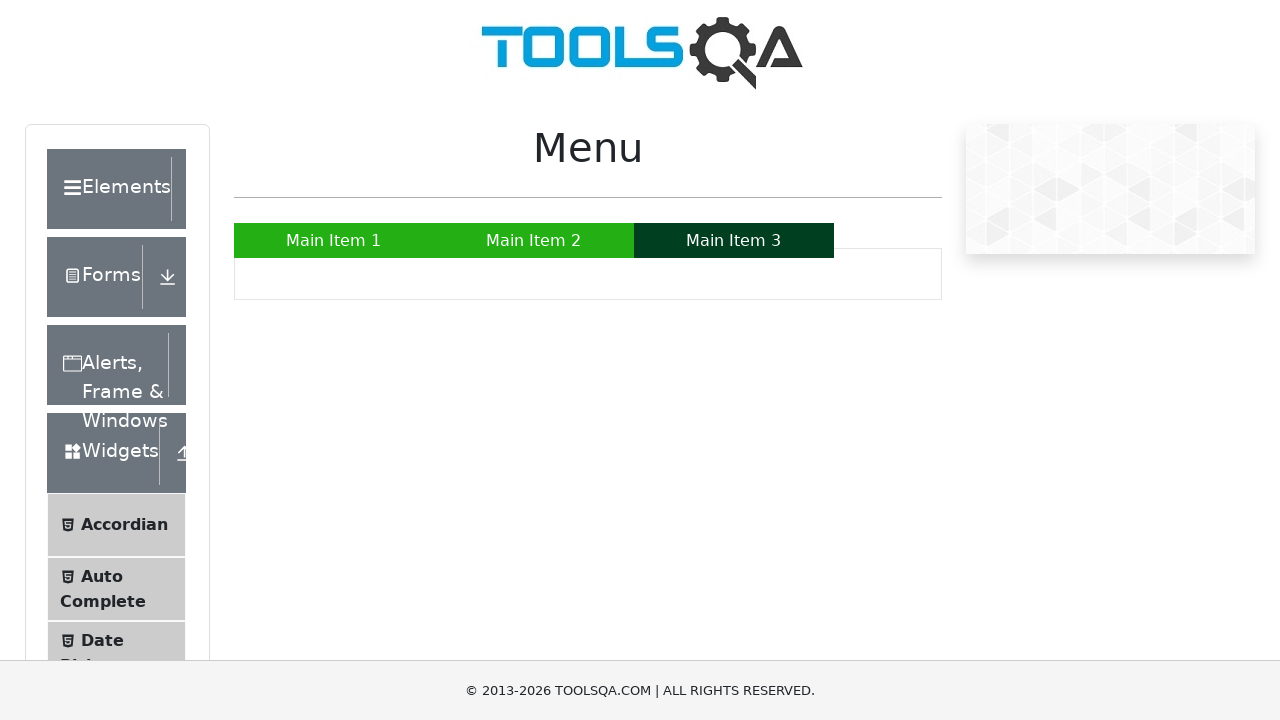